Tests an e-commerce site by searching for products, adding items to cart, and proceeding through checkout flow

Starting URL: https://rahulshettyacademy.com/seleniumPractise/#/

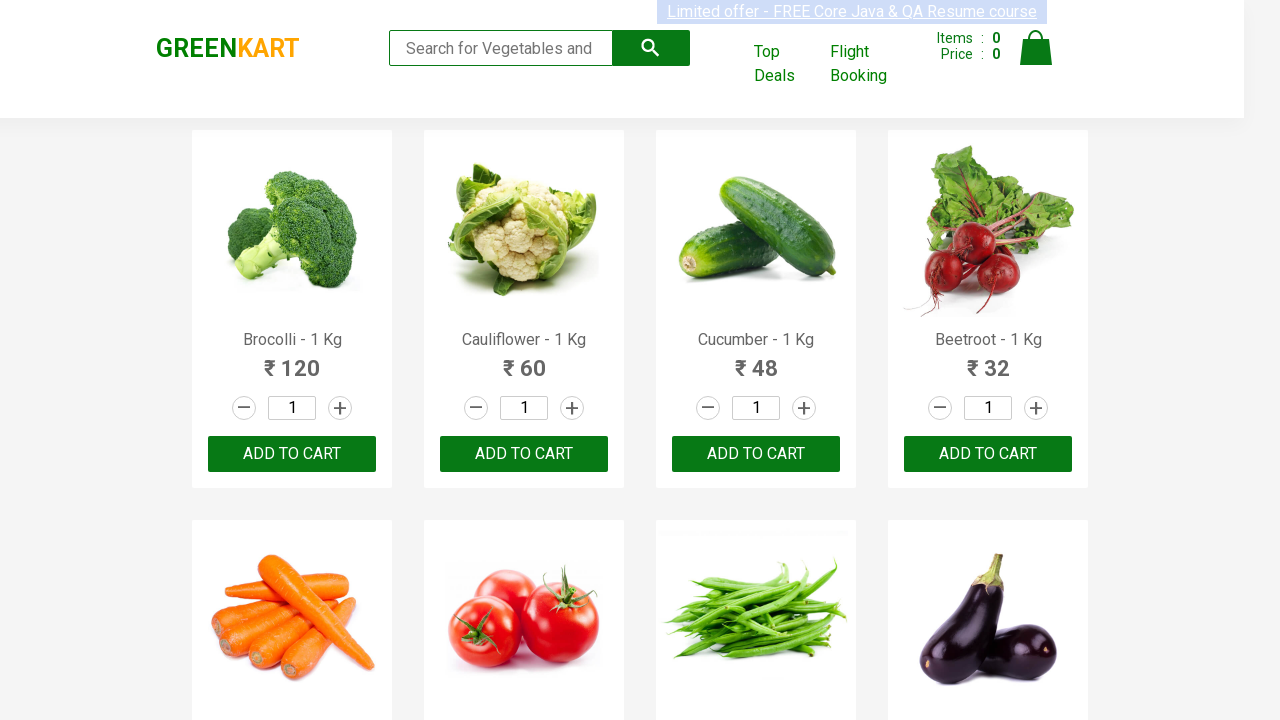

Filled search field with 'ca' to search for products on .search-keyword
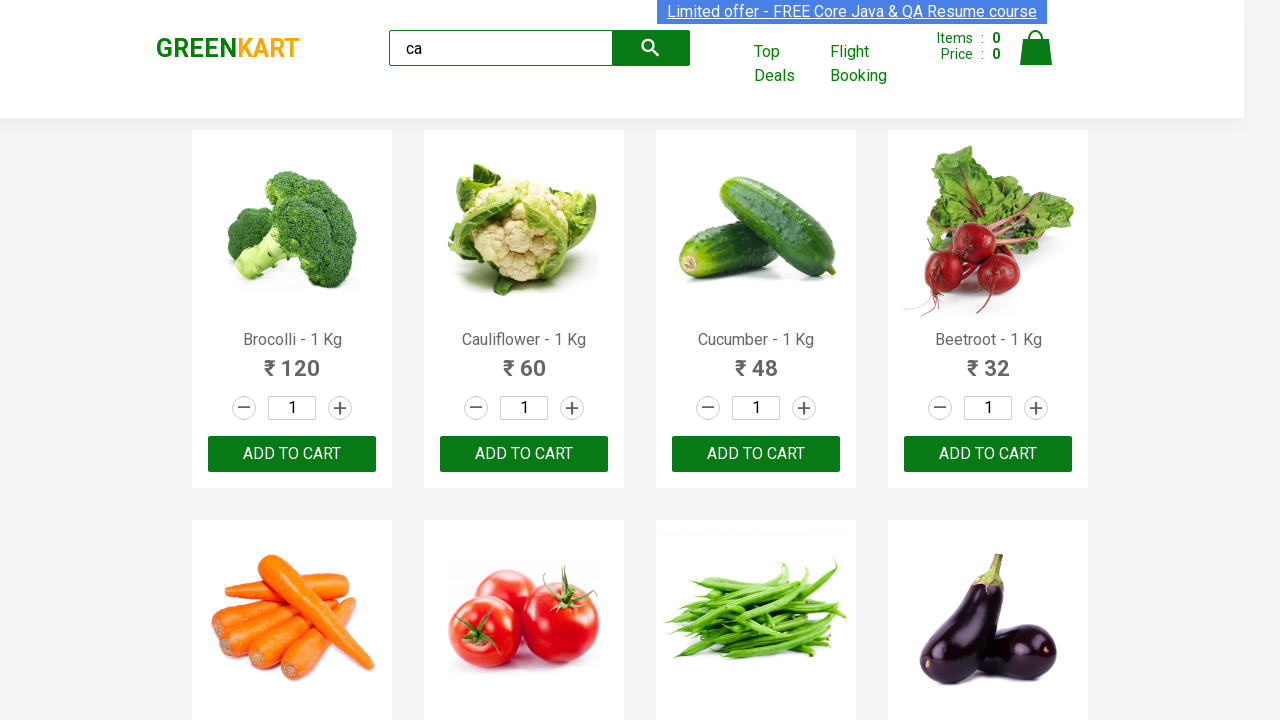

Waited 2 seconds for search results to load
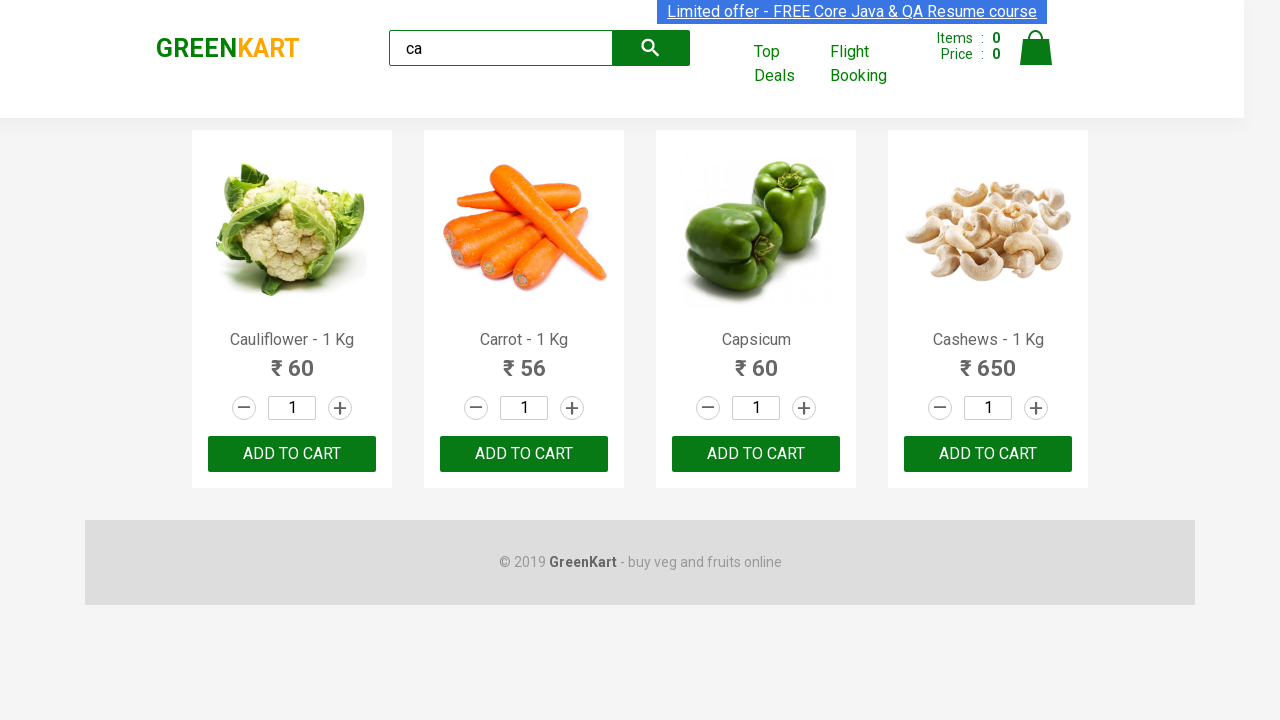

Waited for products to become visible
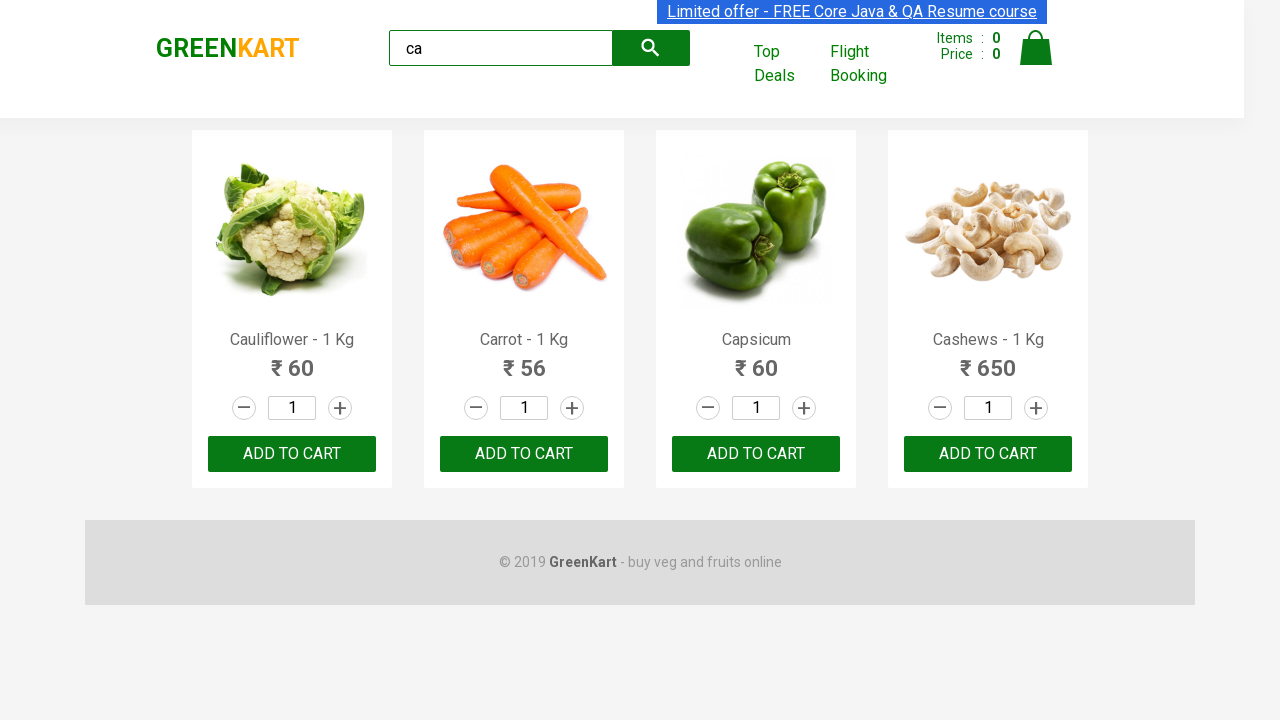

Clicked ADD TO CART button on the third product at (756, 454) on .products .product >> nth=2 >> text=ADD TO CART
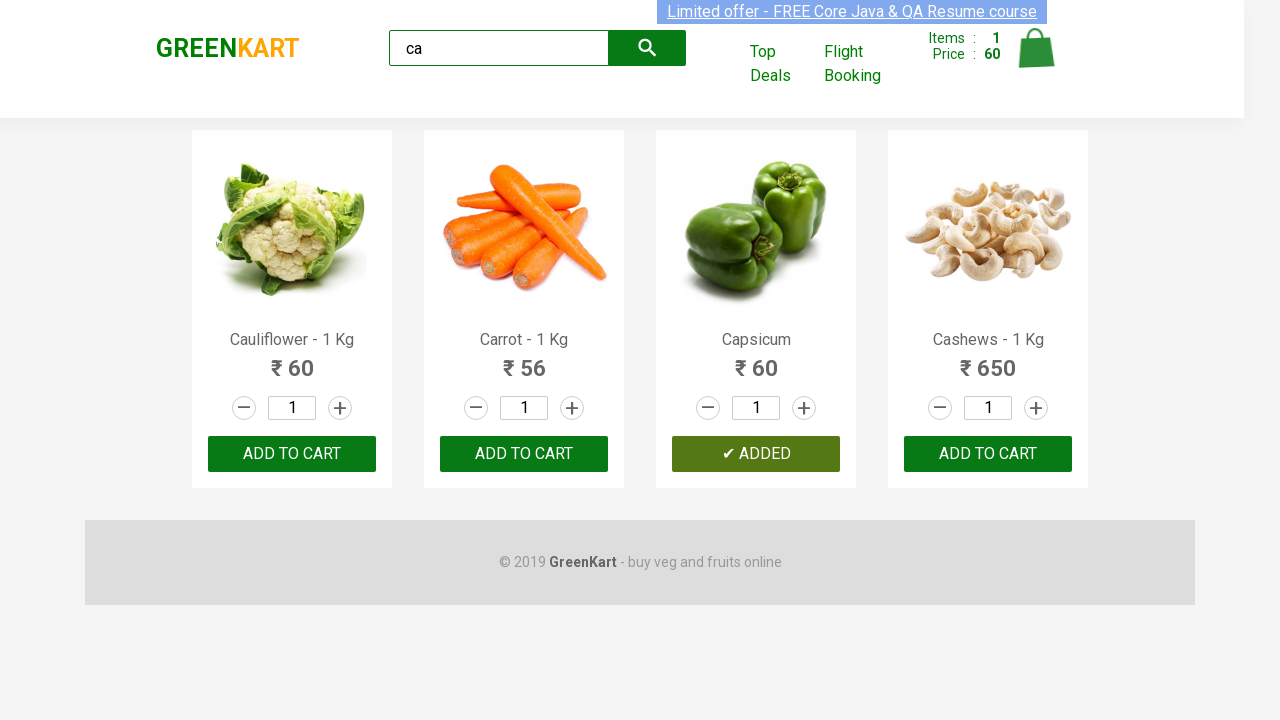

Found and clicked ADD TO CART button for Cashews product at (988, 454) on .products .product >> nth=3 >> button
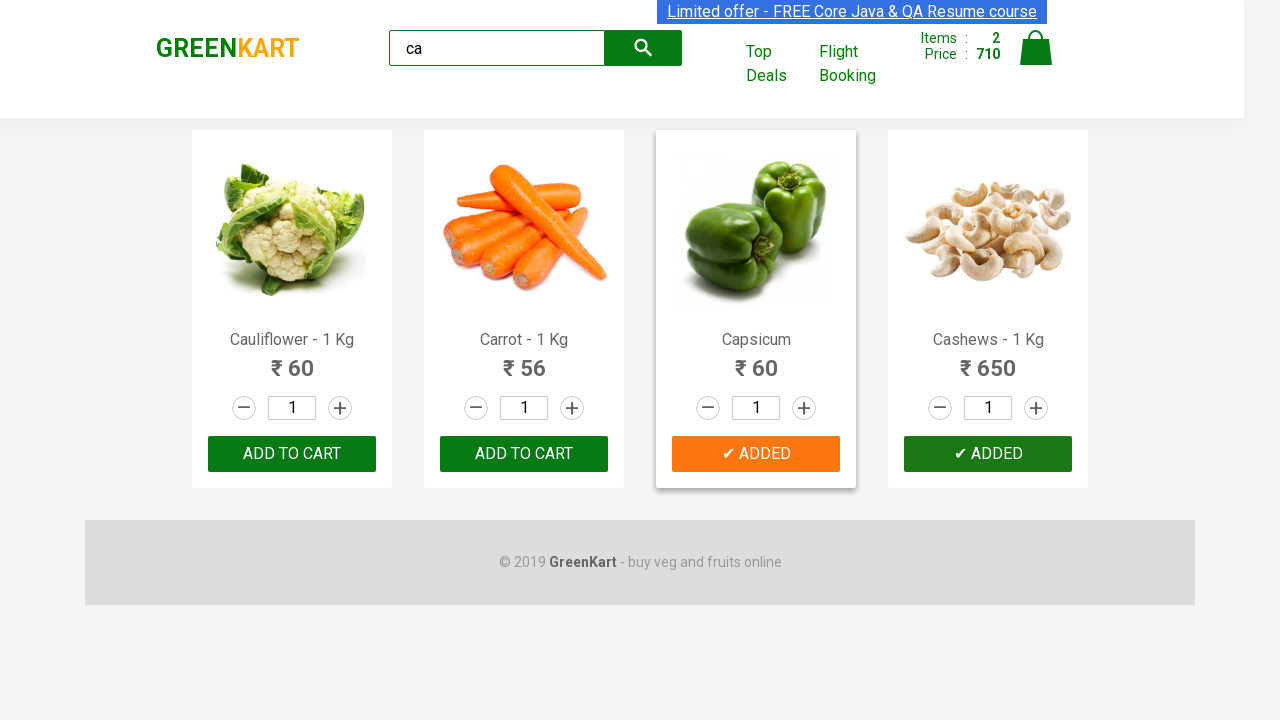

Clicked cart icon to open shopping cart at (1036, 48) on .cart-icon > img
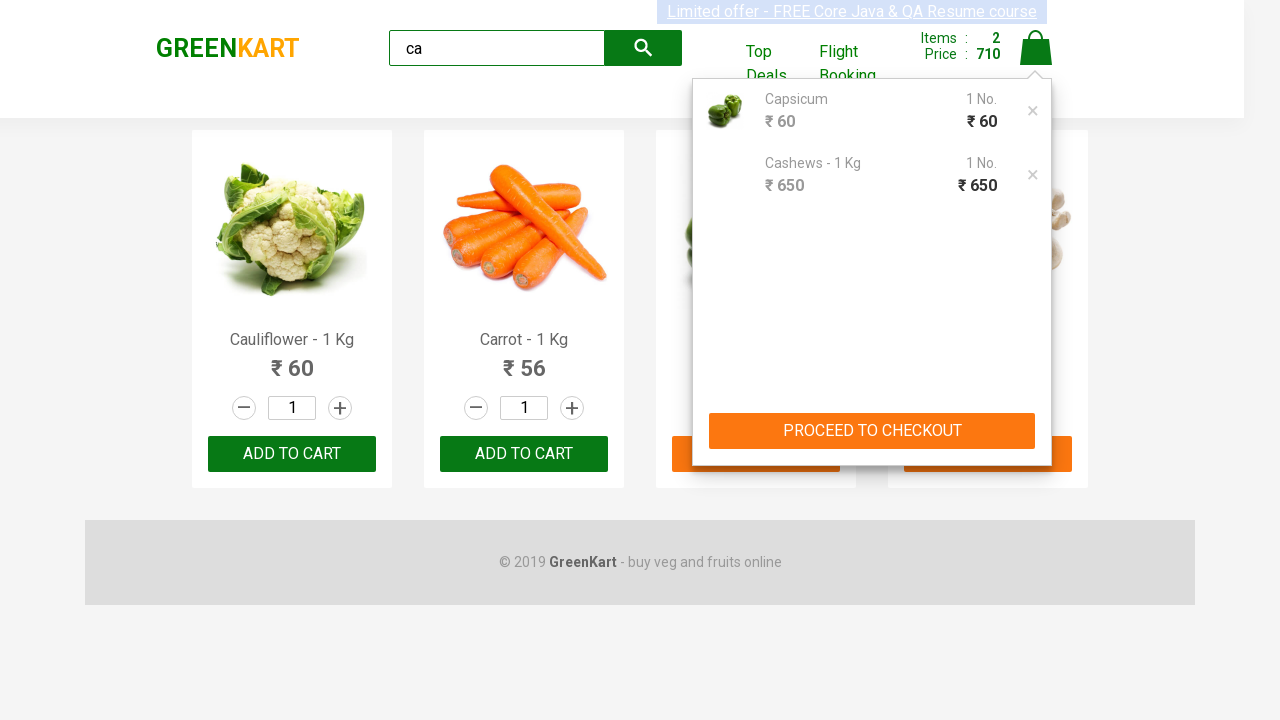

Clicked PROCEED TO CHECKOUT button at (872, 431) on text=PROCEED TO CHECKOUT
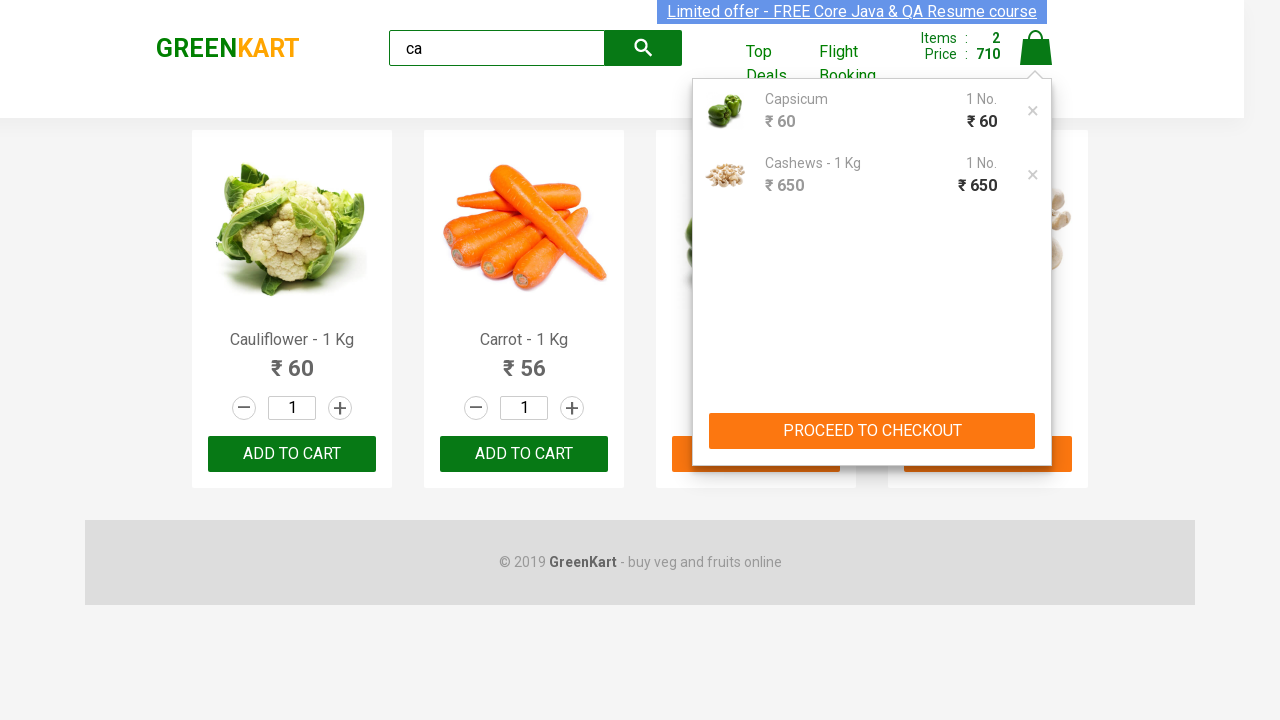

Clicked place order button to complete checkout at (1036, 491) on .products > div > button
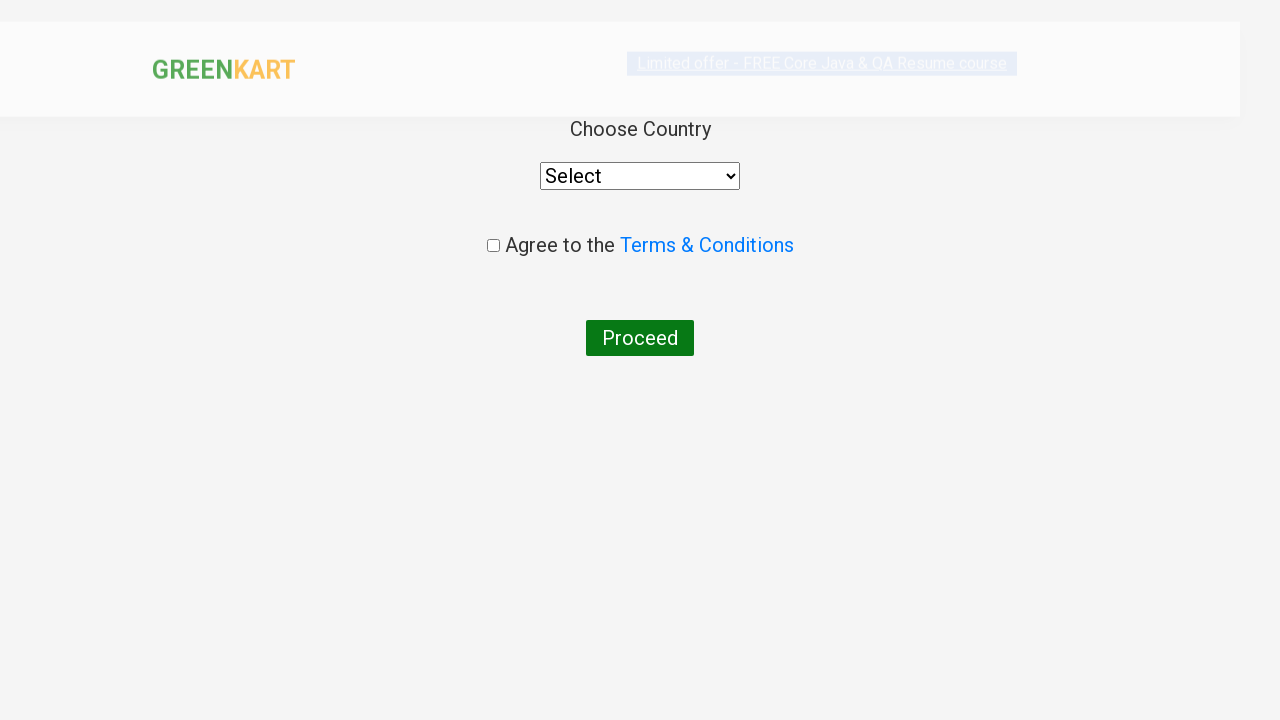

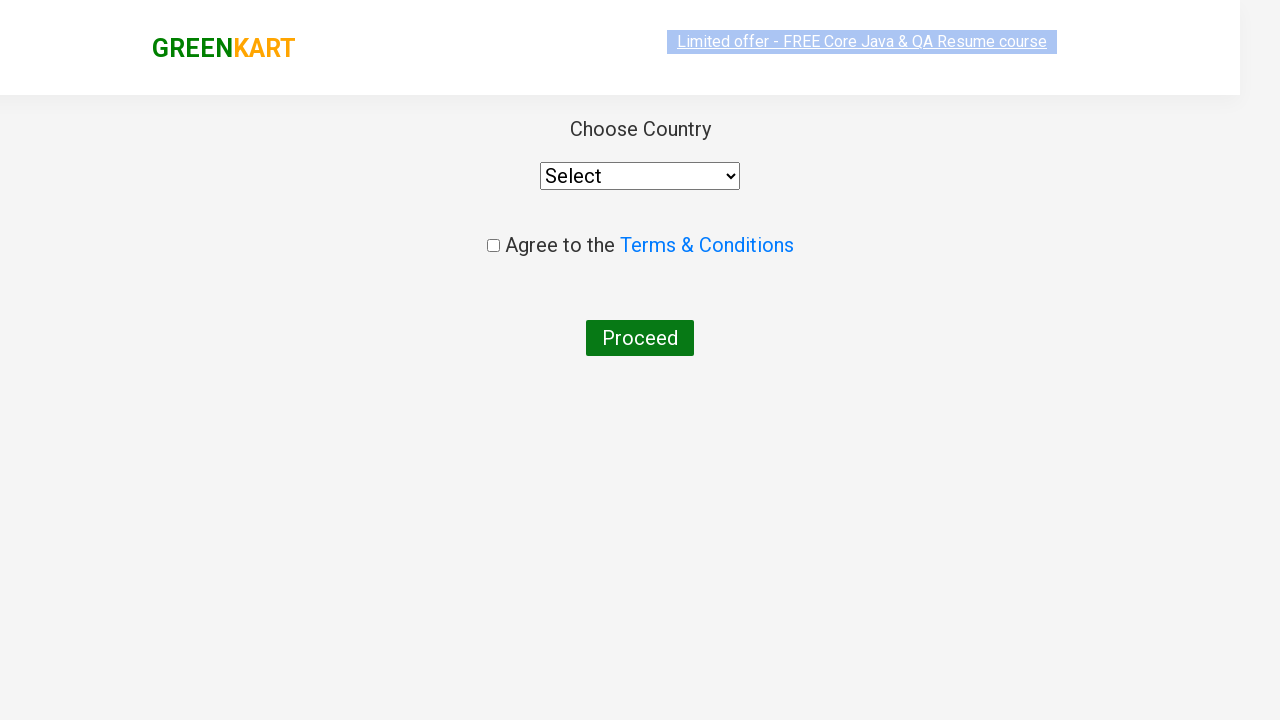